Tests drag and drop functionality on jQuery UI demo page by switching to an iframe, dragging an element, and dropping it onto a target element

Starting URL: https://jqueryui.com/droppable/

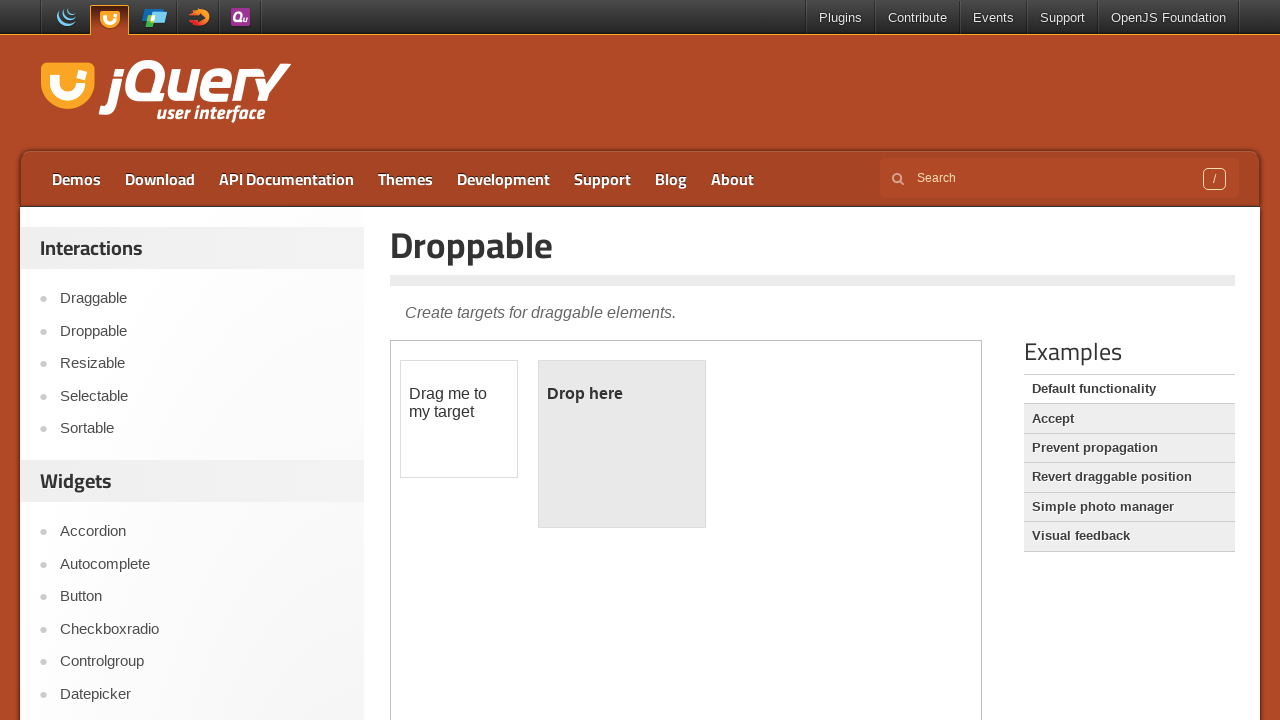

Located the demo iframe
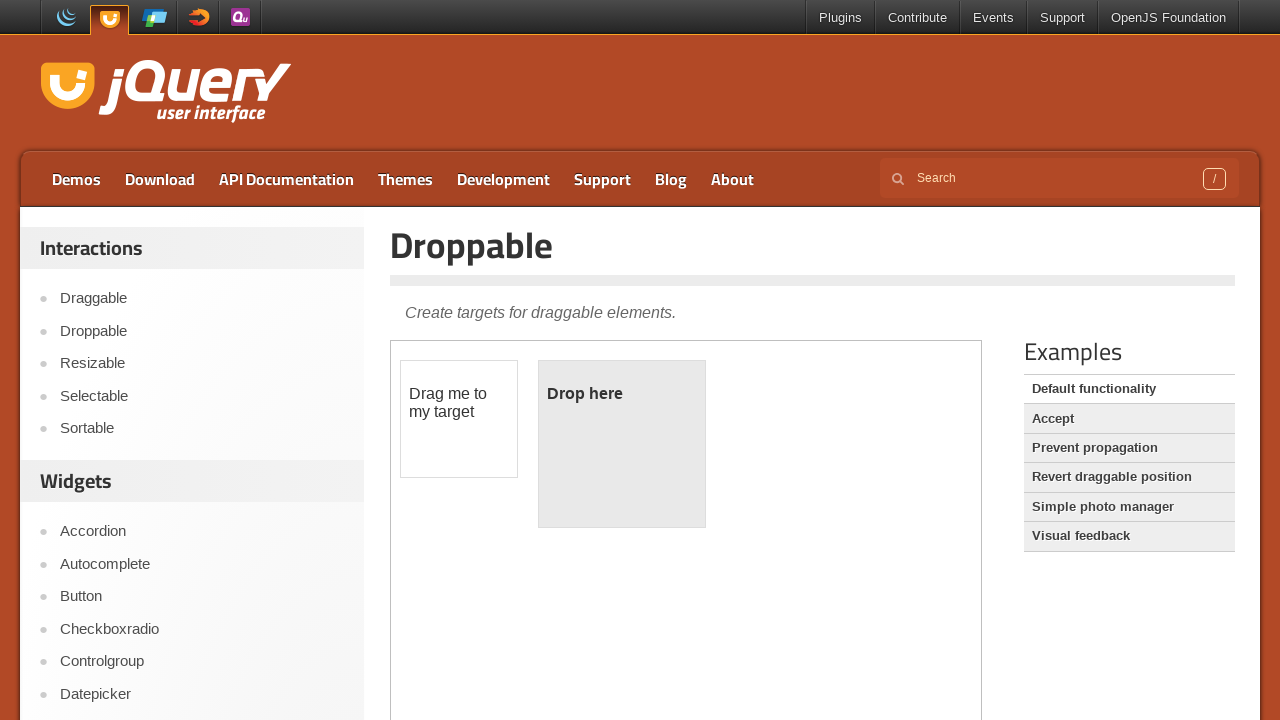

Clicked on the draggable element at (459, 419) on iframe.demo-frame >> internal:control=enter-frame >> div#draggable
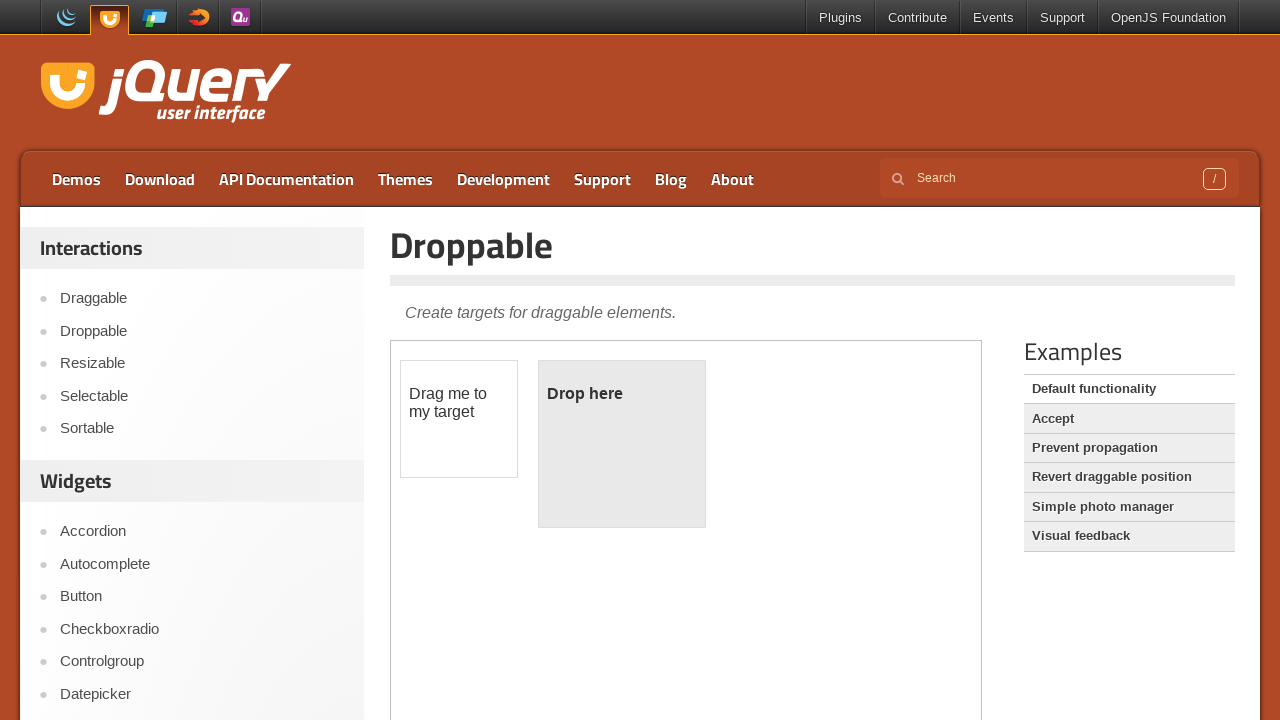

Dragged the draggable element and dropped it onto the droppable element at (622, 444)
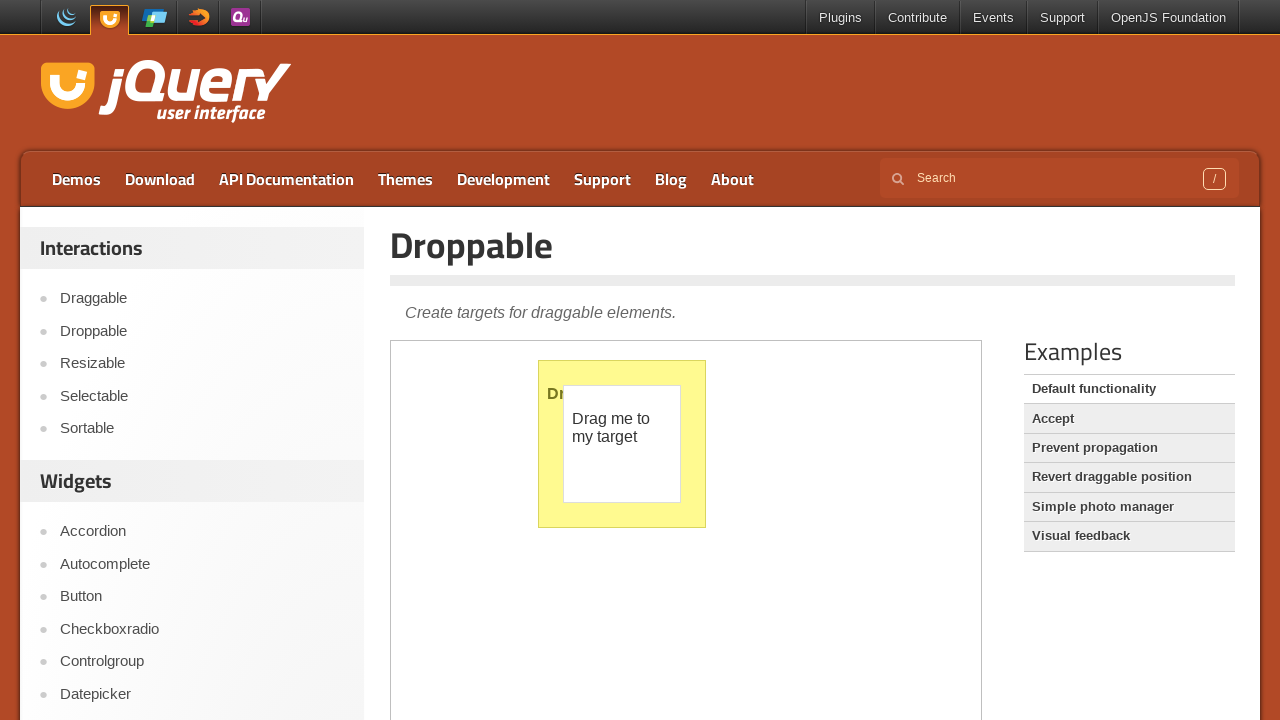

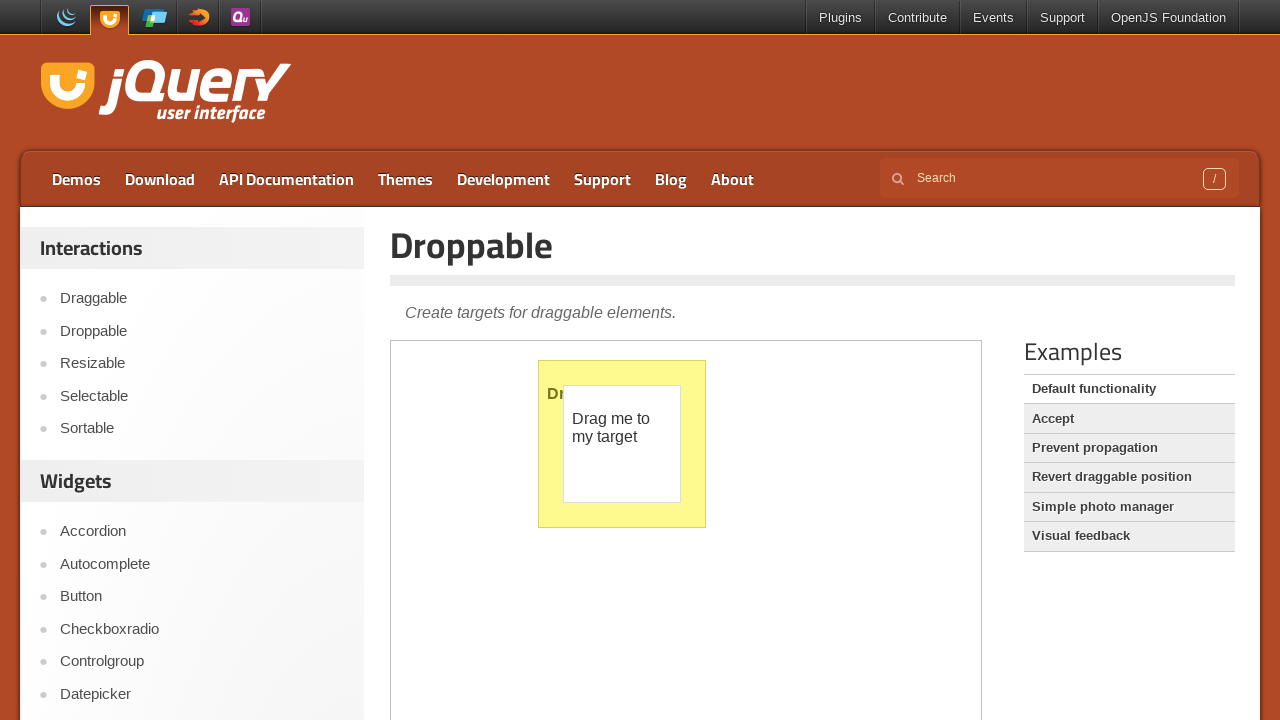